Tests flight booking dropdown functionality by selecting origin station (Chennai/MAA) and destination station (Bangalore/BLR) from dynamic dropdowns

Starting URL: https://rahulshettyacademy.com/dropdownsPractise/

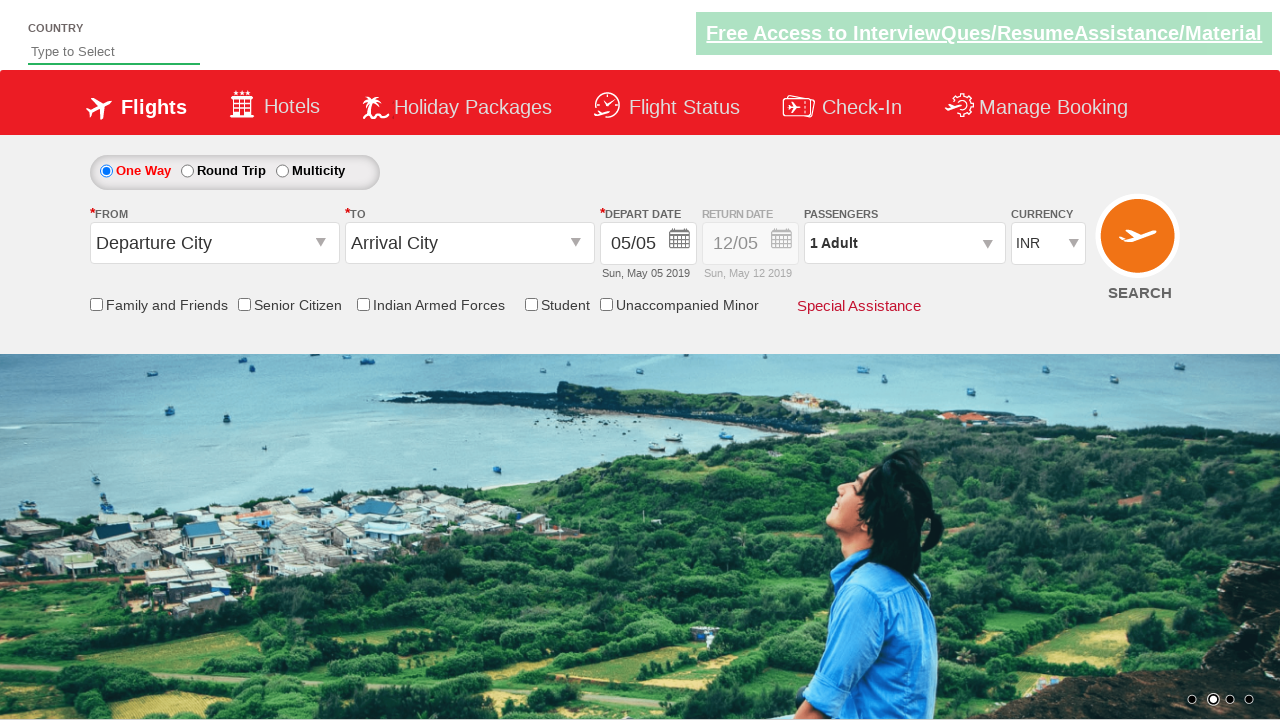

Clicked origin station dropdown at (323, 244) on #ctl00_mainContent_ddl_originStation1_CTXTaction
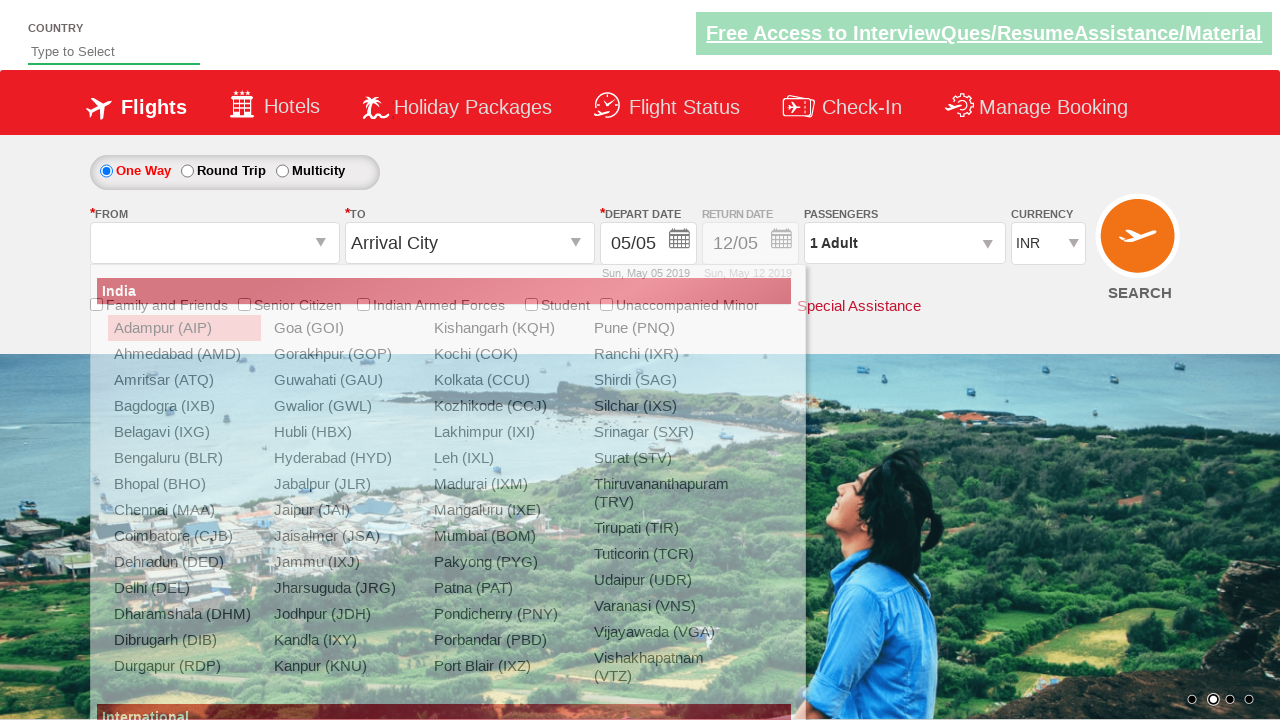

Selected Chennai (MAA) as origin station at (184, 510) on xpath=//a[@value='MAA']
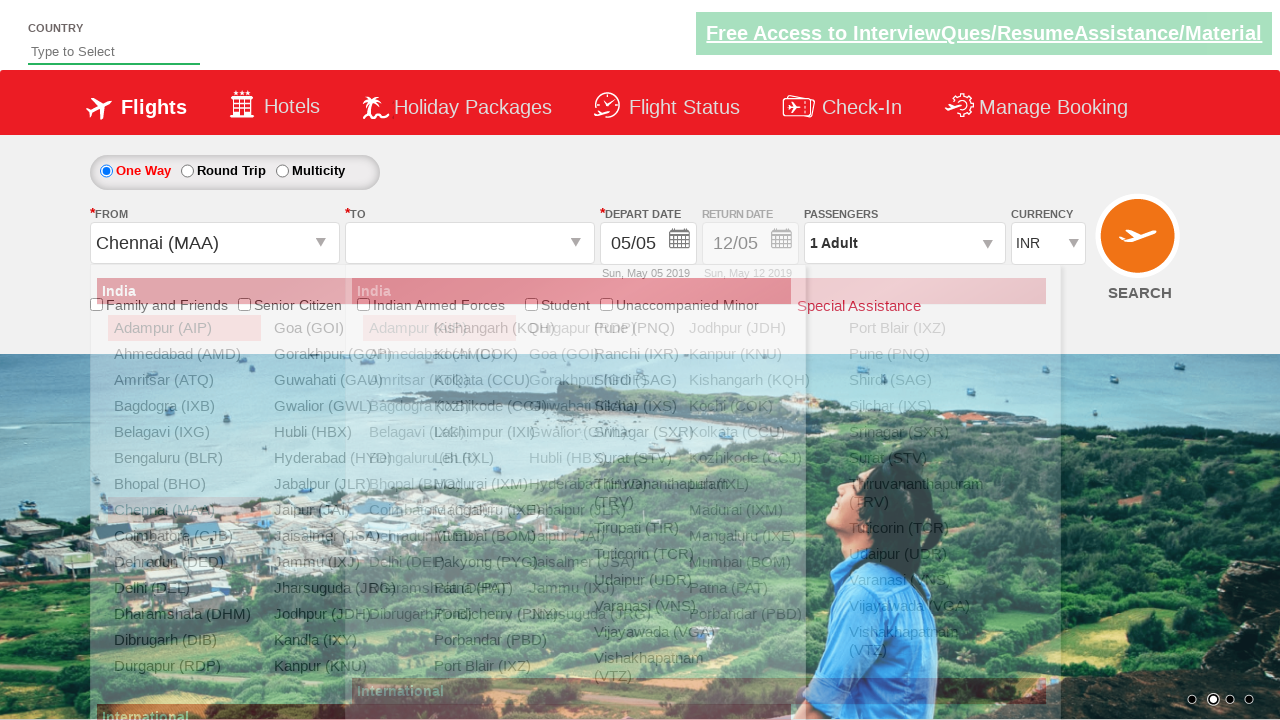

Waited for destination dropdown to be ready
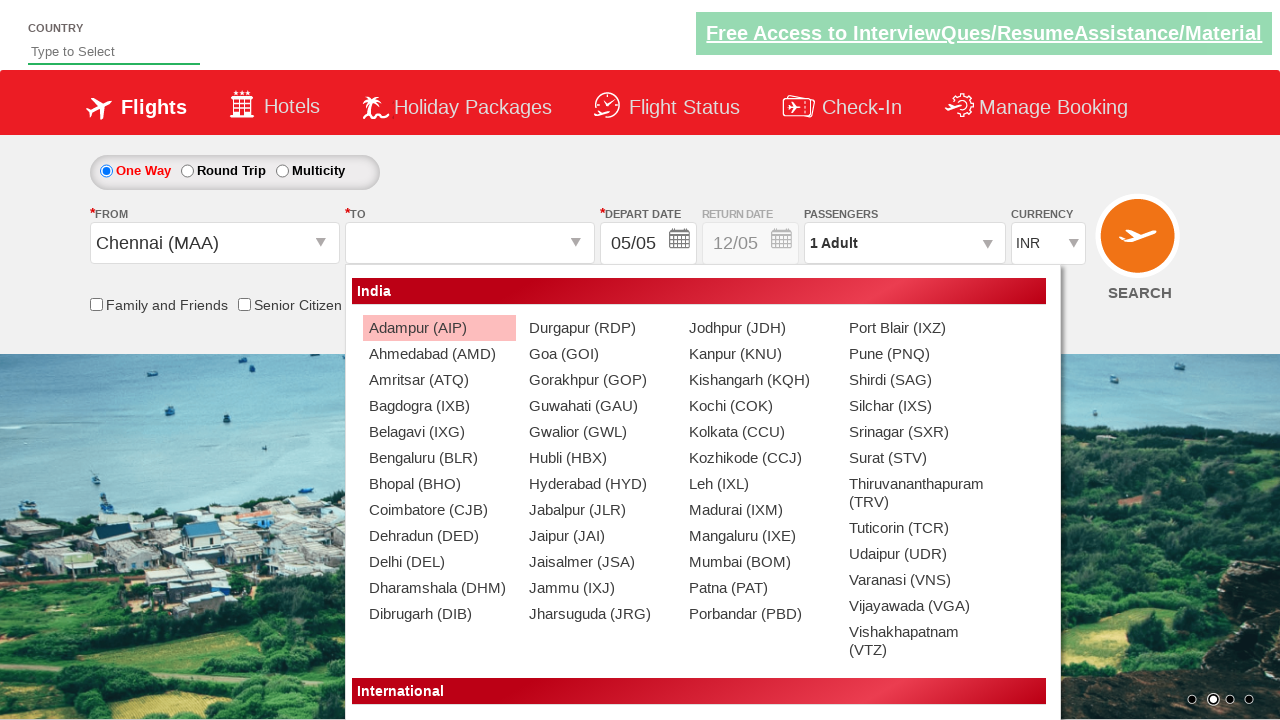

Selected Bangalore (BLR) as destination station at (439, 458) on (//a[@value='BLR'])[2]
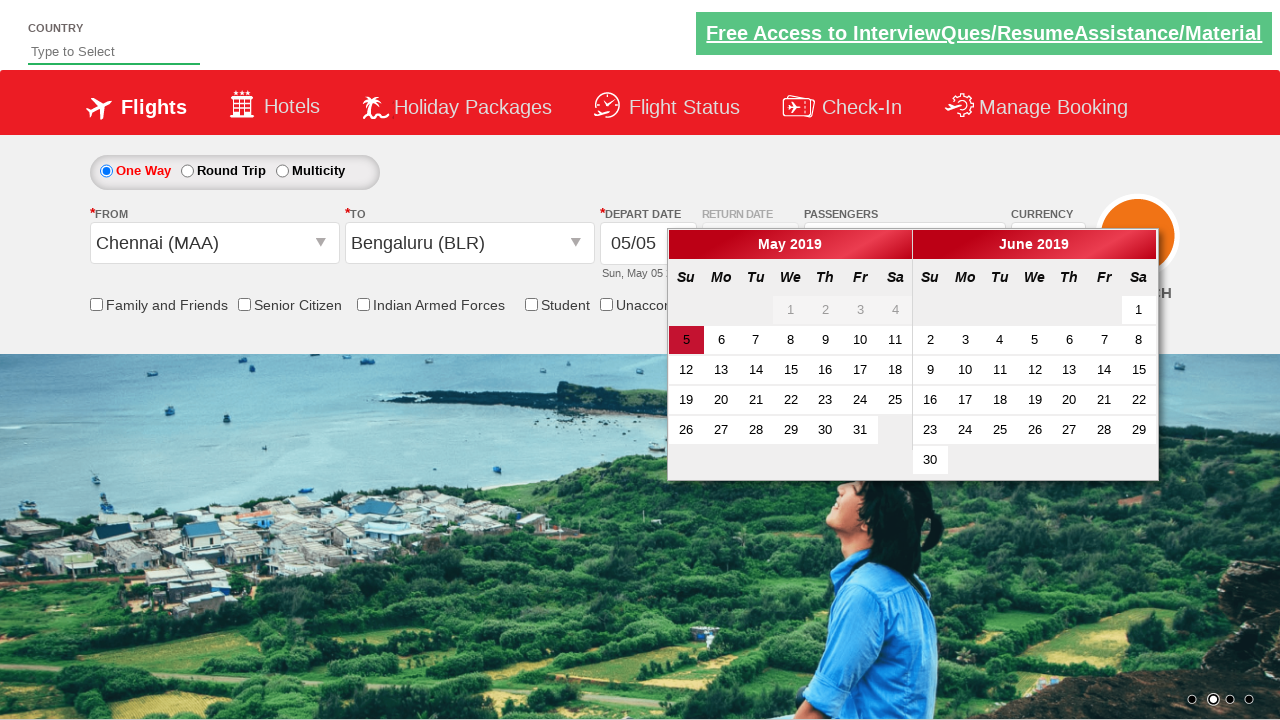

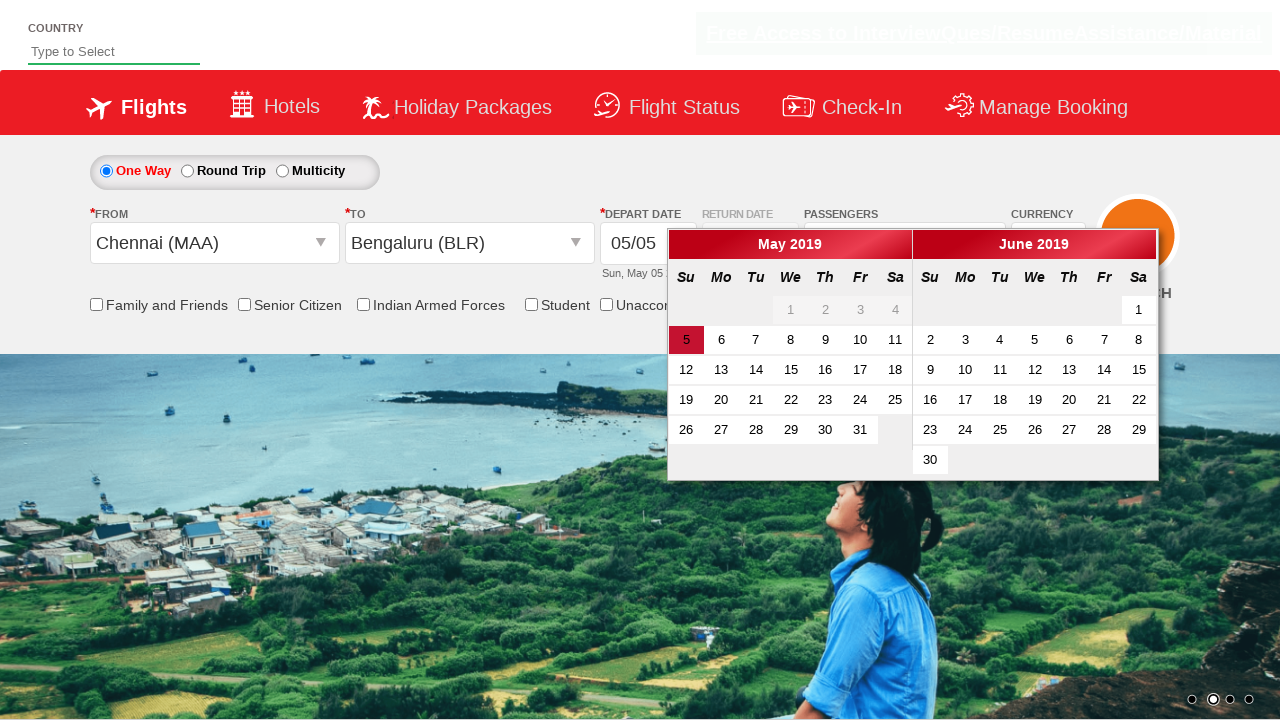